Tests that empty or whitespace-only todo items cannot be created

Starting URL: https://todomvc.com/examples/react/dist/

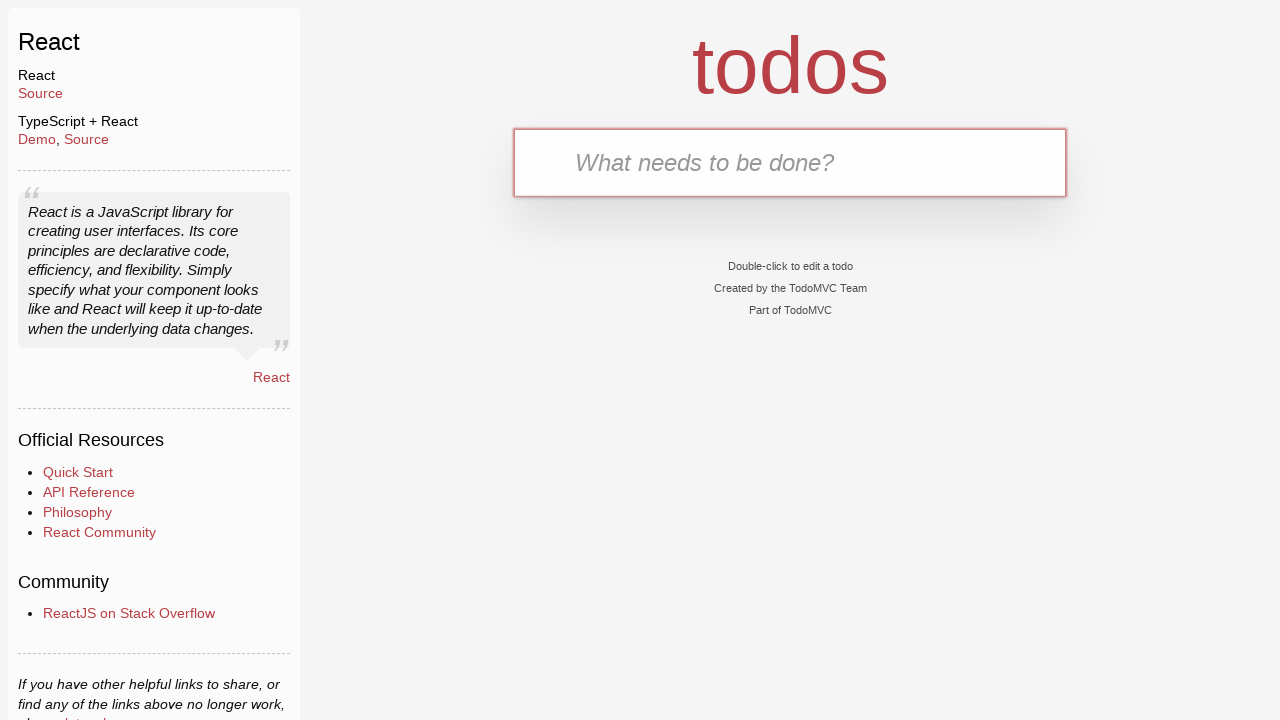

Retrieved initial count of todo items
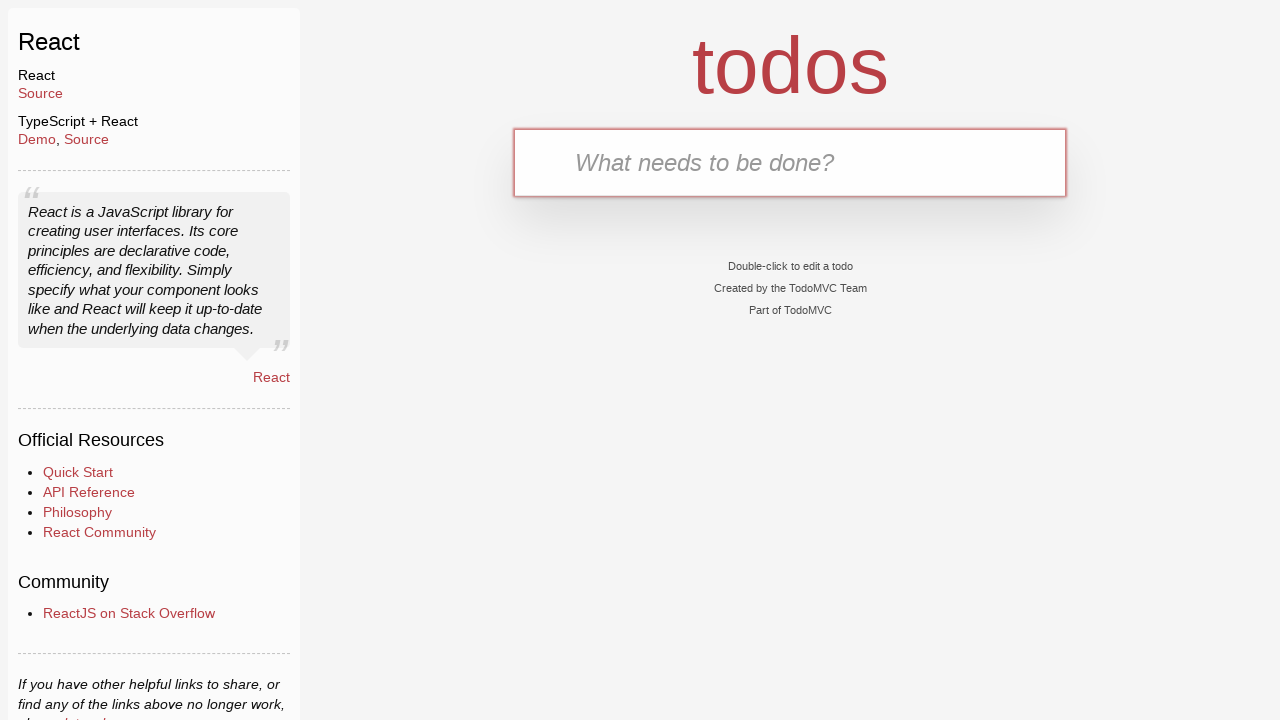

Filled new todo input with whitespace only on .new-todo
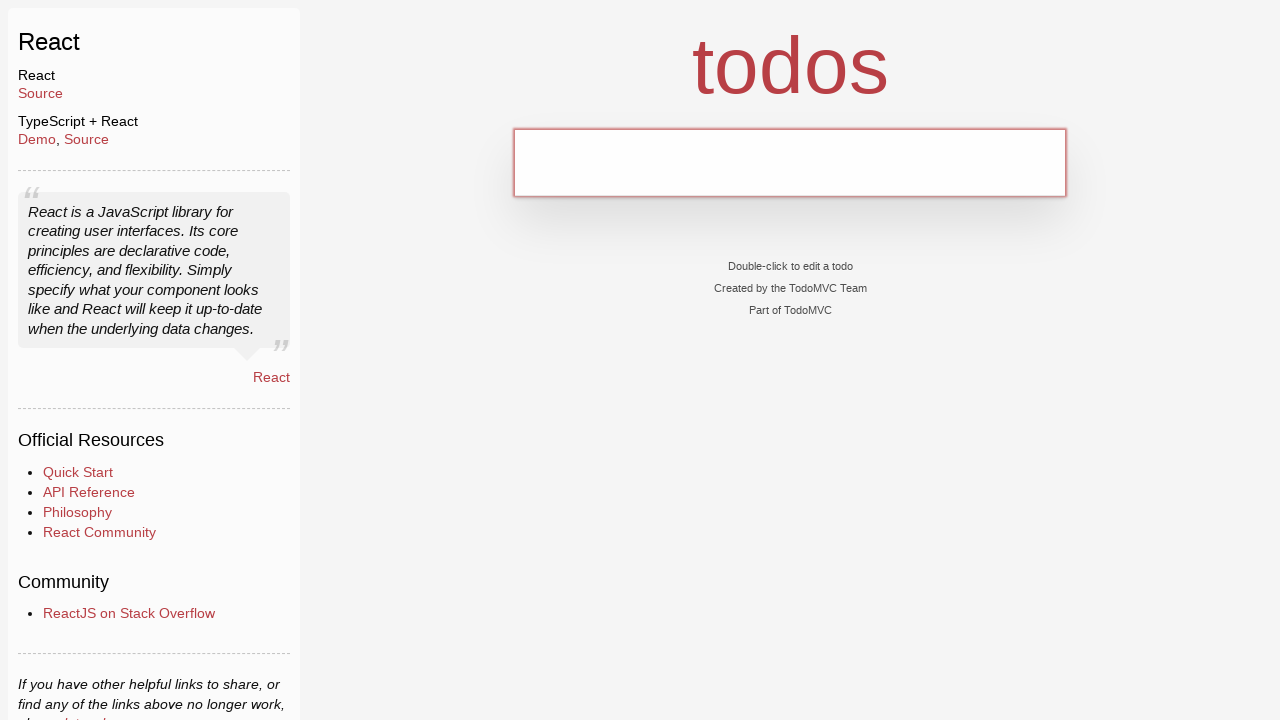

Pressed Enter to attempt creating todo with whitespace on .new-todo
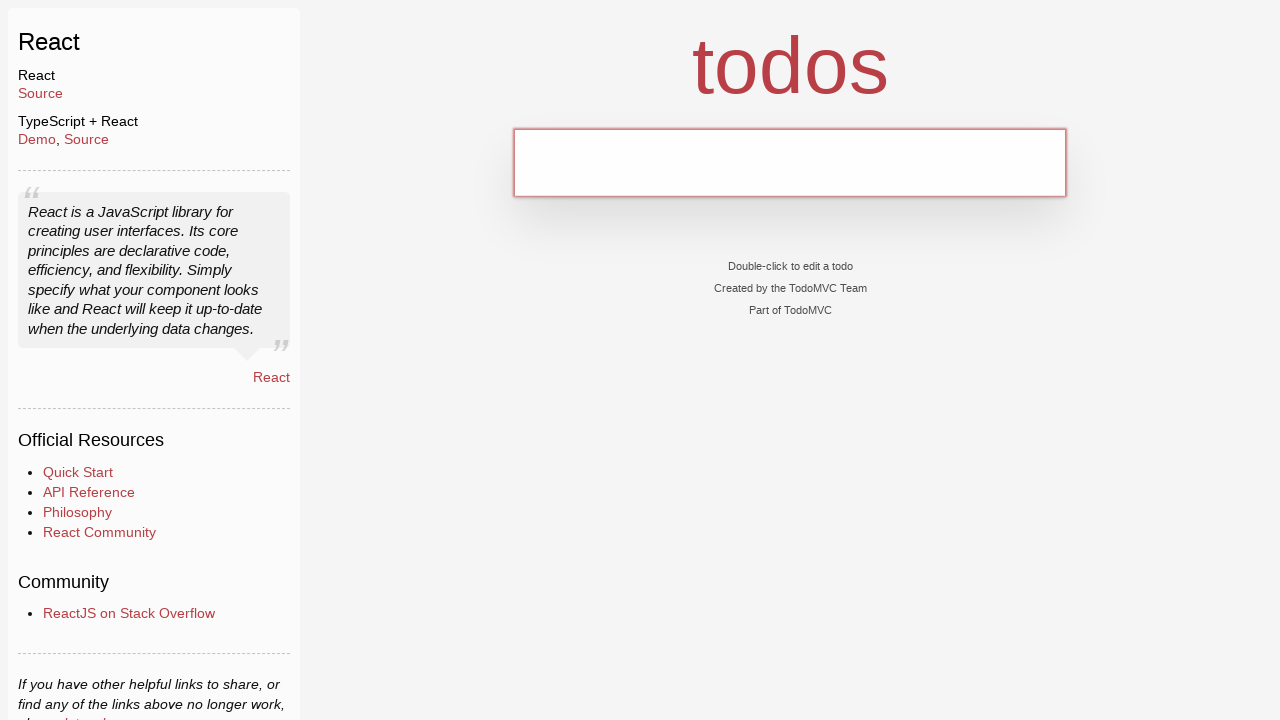

Waited 500ms for any potential todo to be created
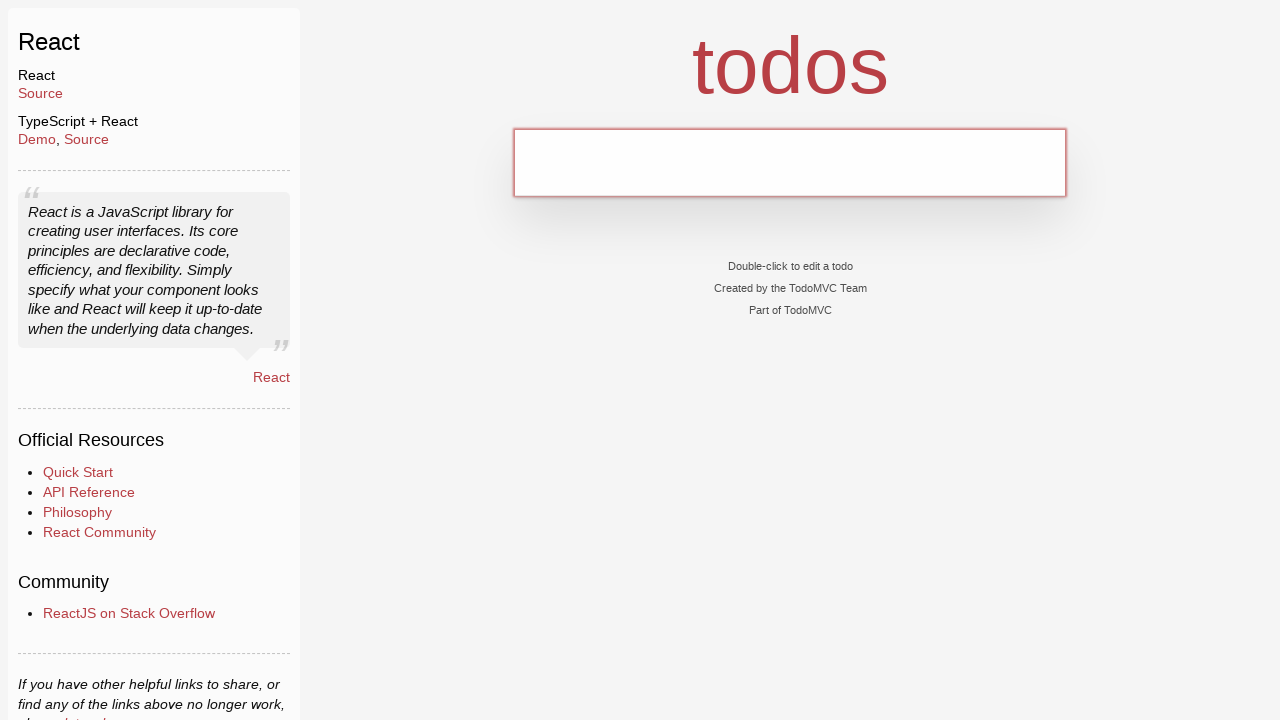

Retrieved final count of todo items
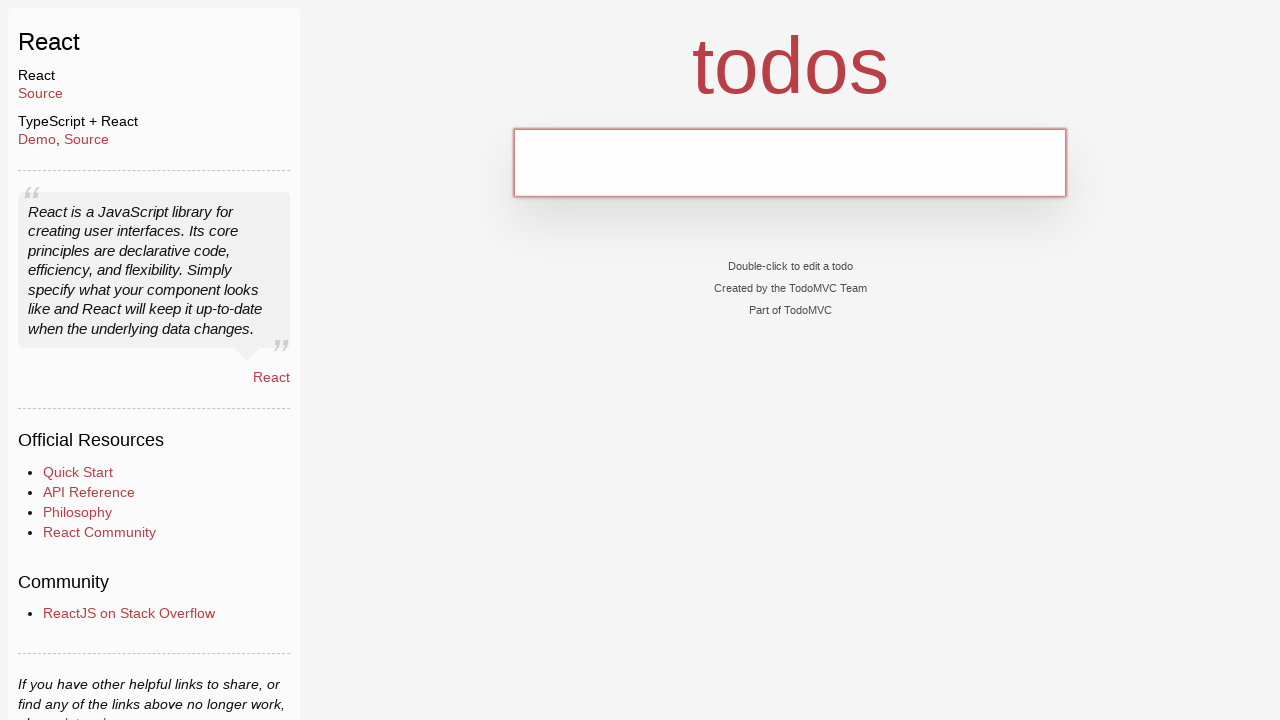

Assertion passed: no empty todo was created
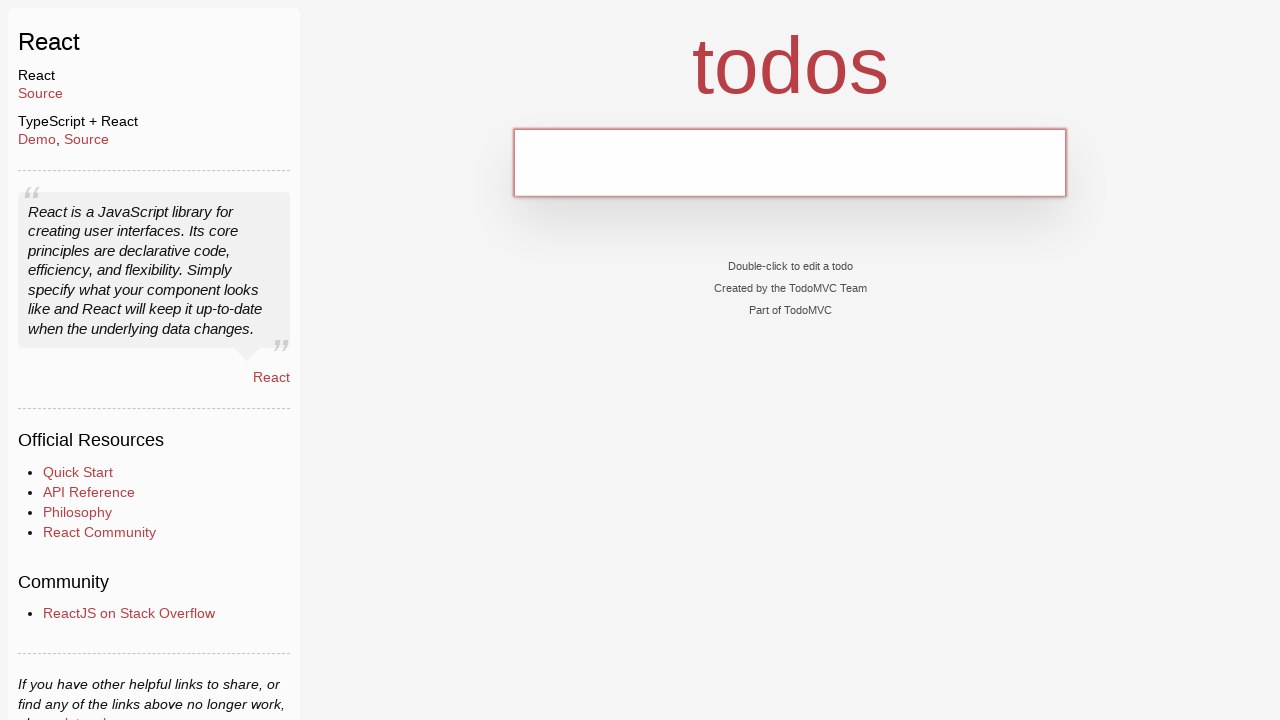

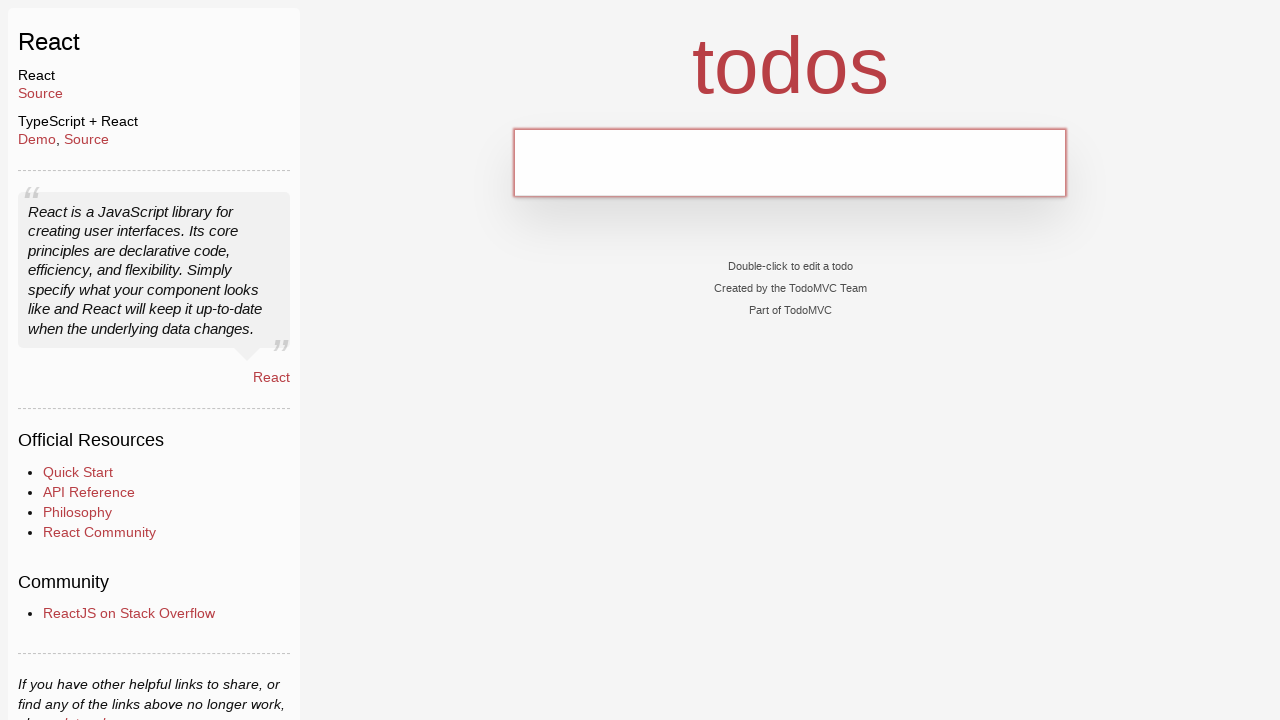